Navigates to statistics times website, navigates through economy section to GDP of Indian states page

Starting URL: http://statisticstimes.com/

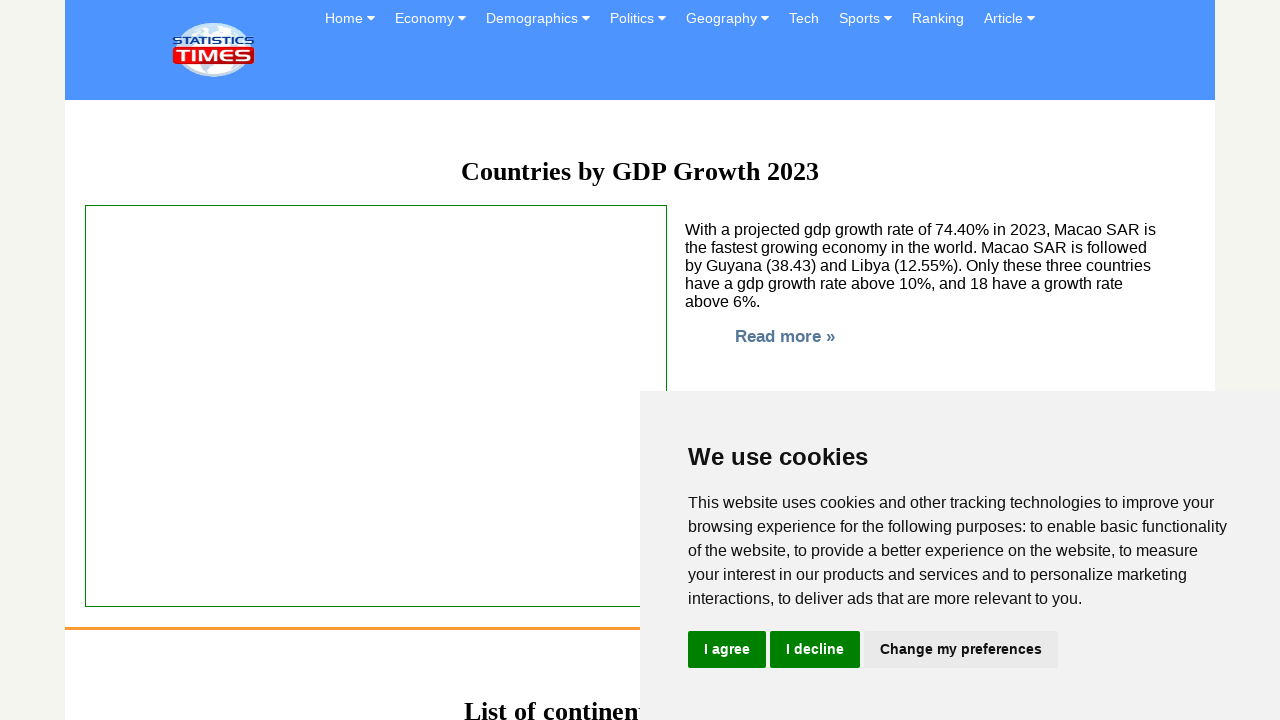

Clicked on economy India button at (430, 18) on xpath=/html/body/div[2]/div[1]/div[2]/div[2]/button
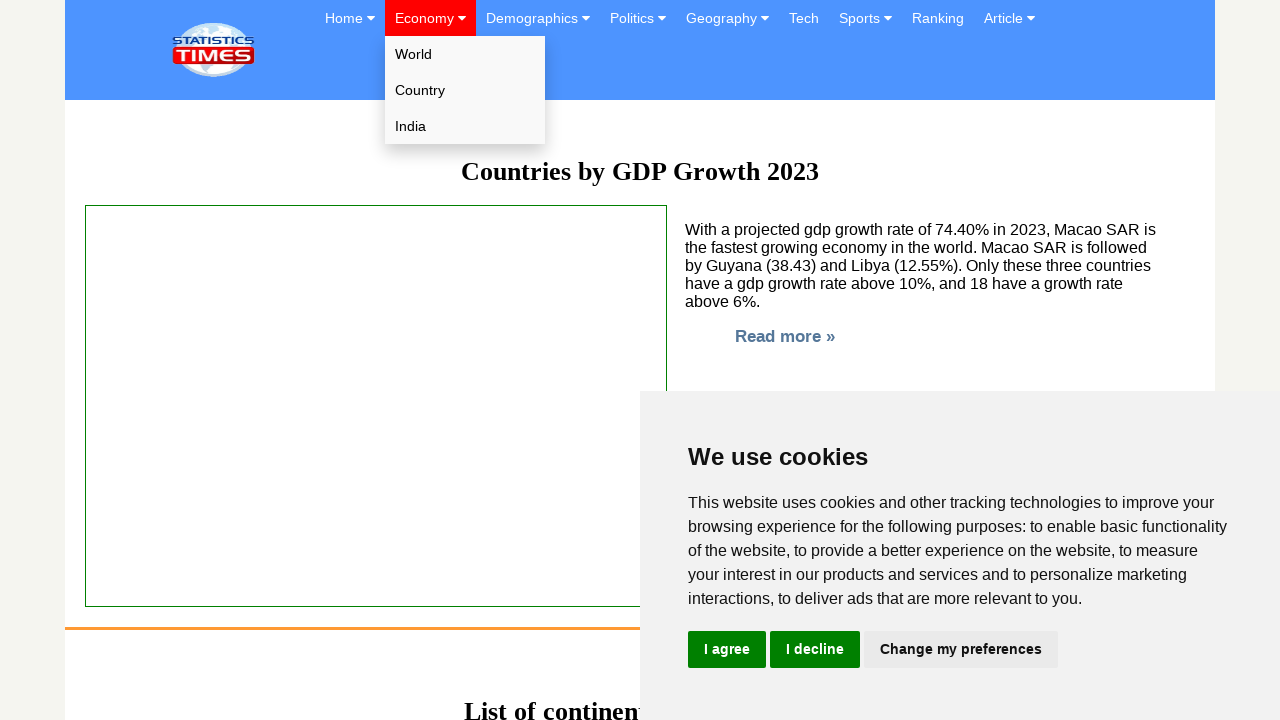

Clicked on economy link in navbar at (465, 126) on xpath=//div[@class="navbar"]/div[2]/div/a[3]
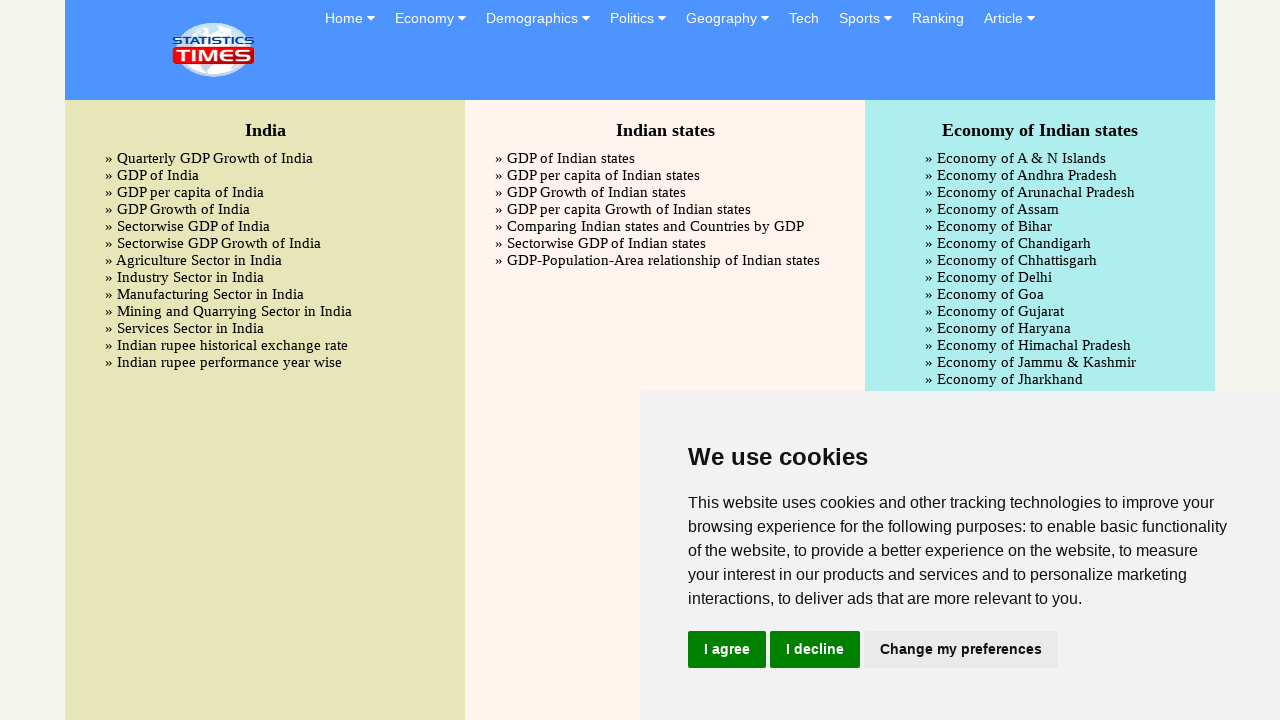

Navigated back to bypass popup
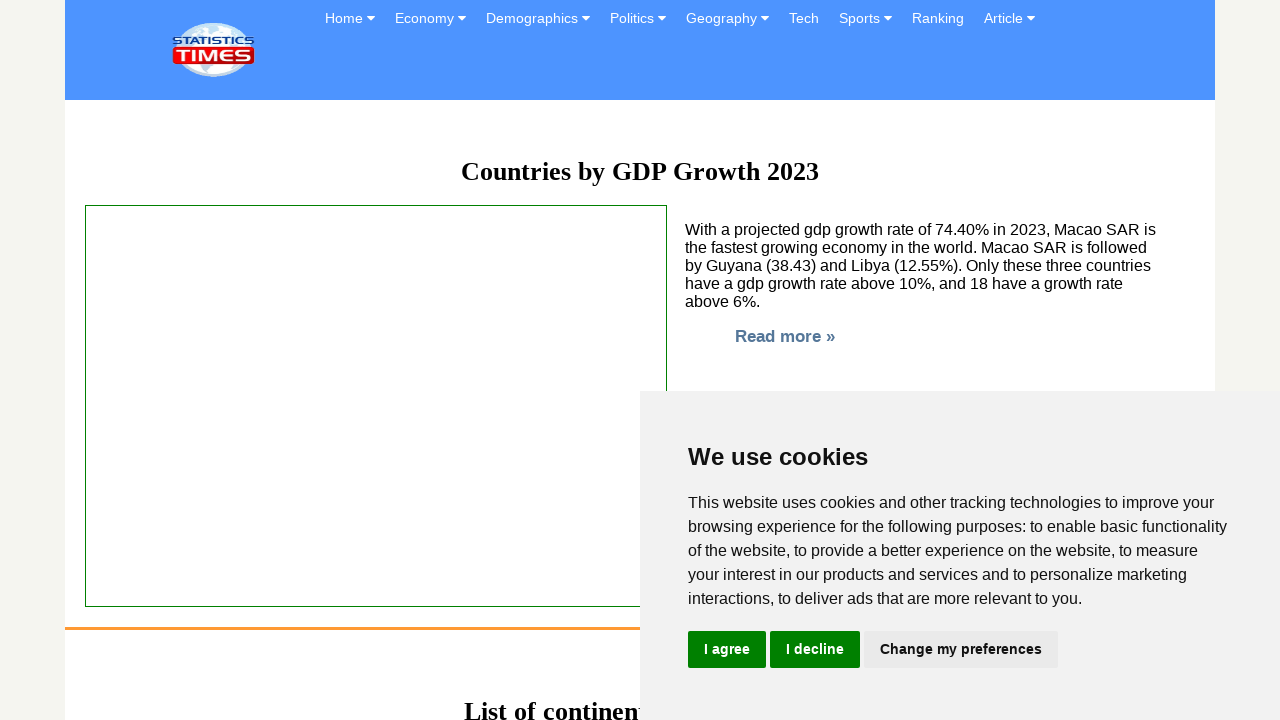

Waited 1000ms
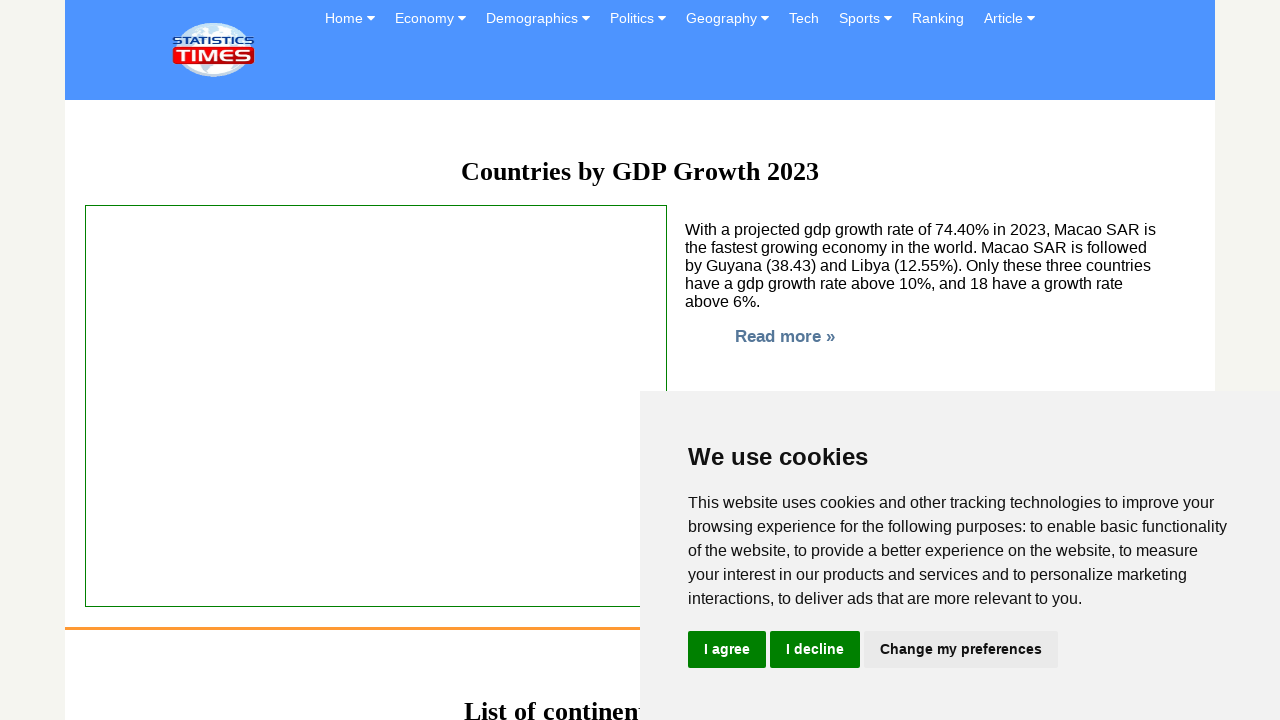

Navigated forward to economy section
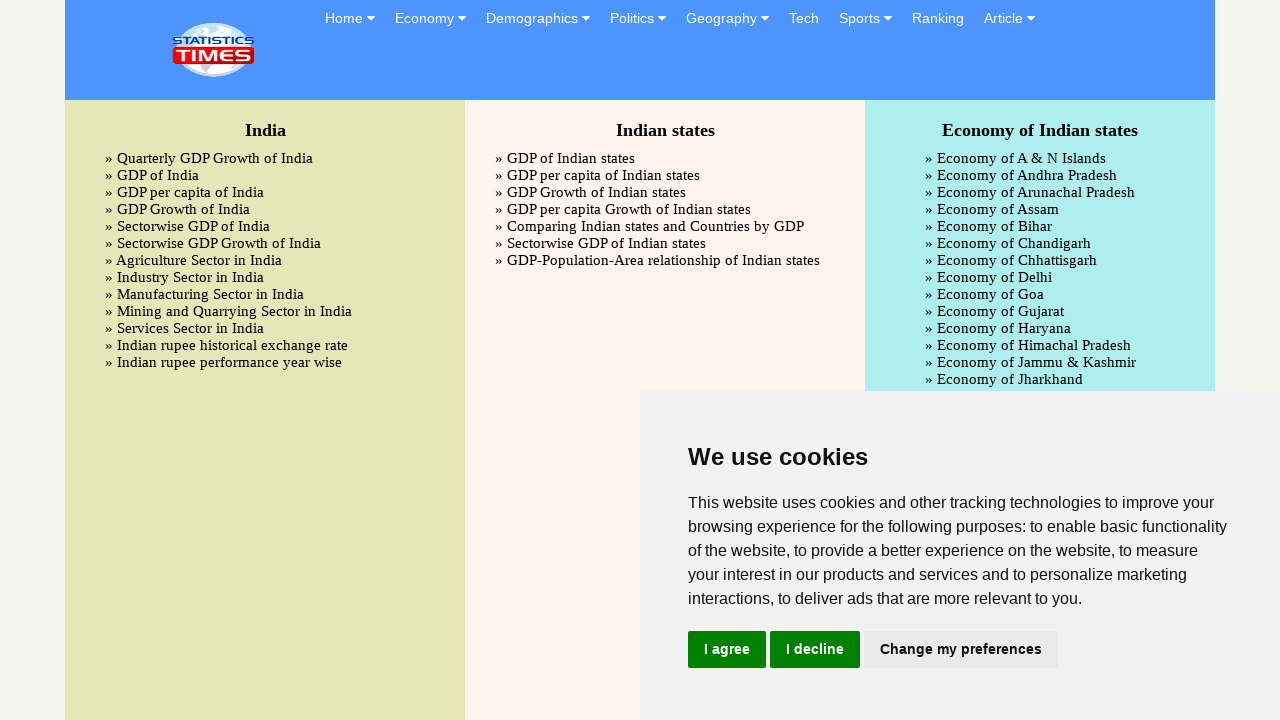

Waited 1000ms
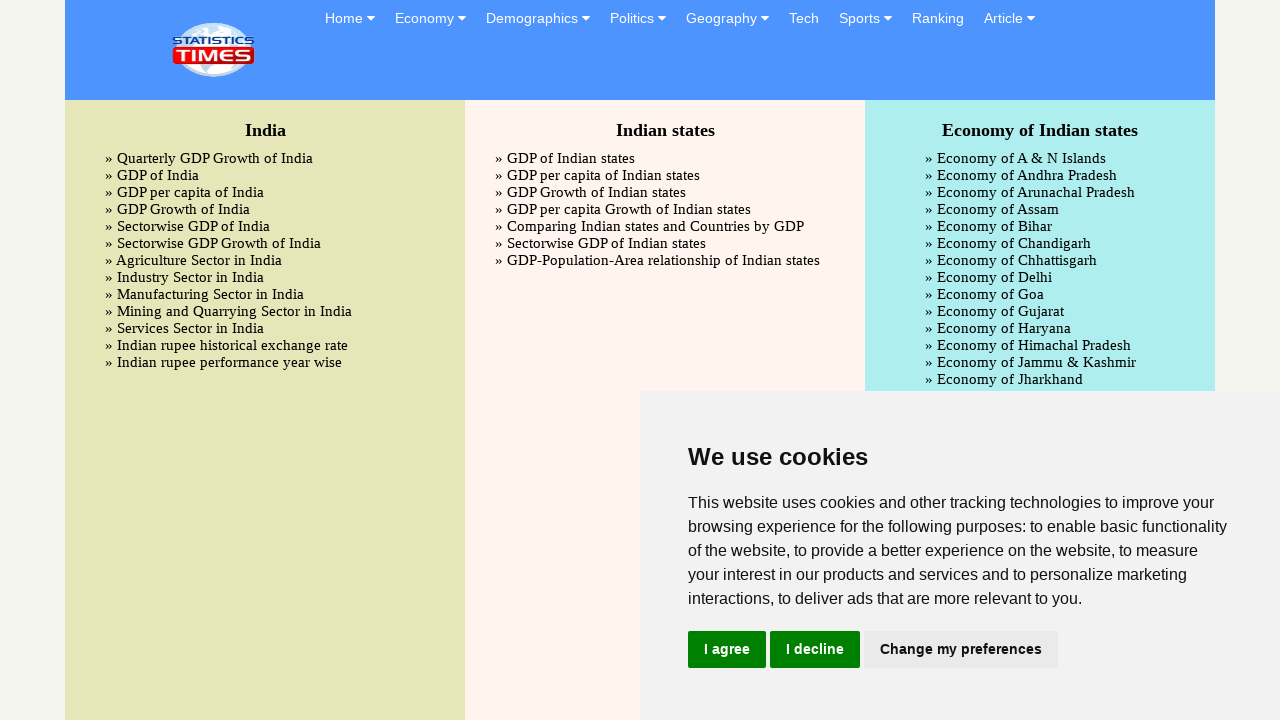

Clicked on GDP of Indian states link at (675, 158) on xpath=/html/body/div[2]/div[2]/div[2]/ul/li[1]/a
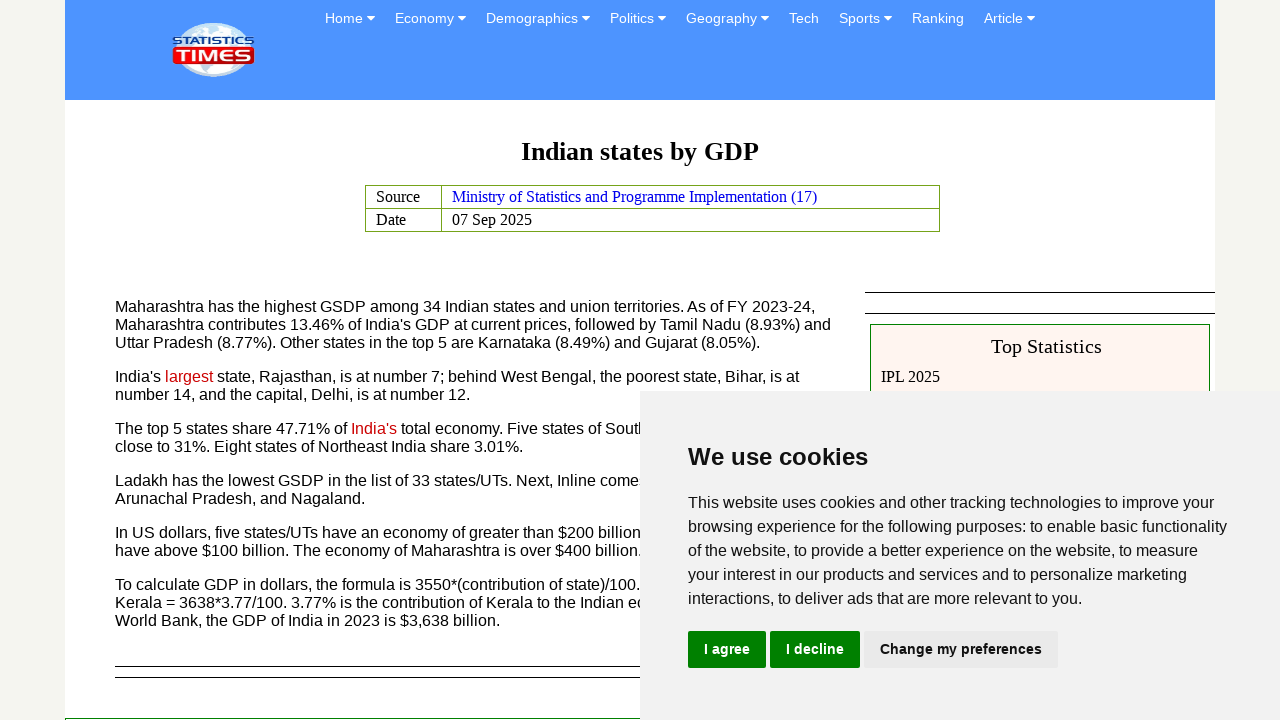

Table data loaded successfully
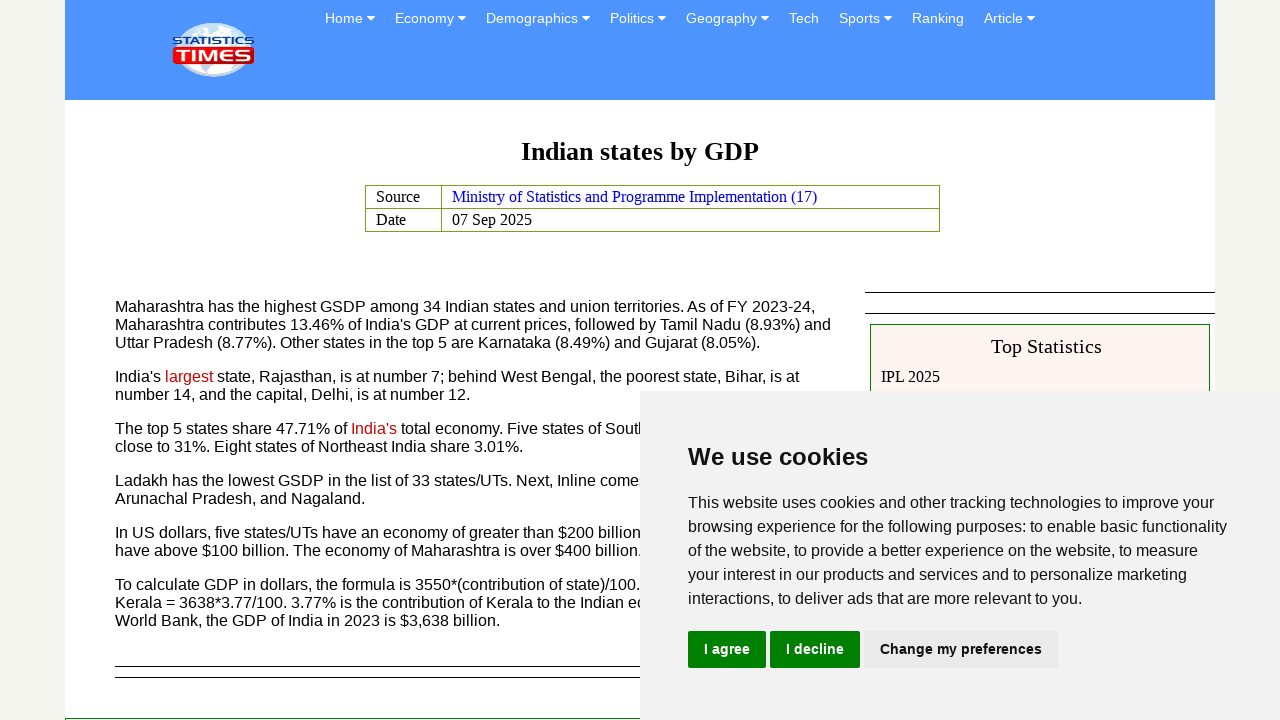

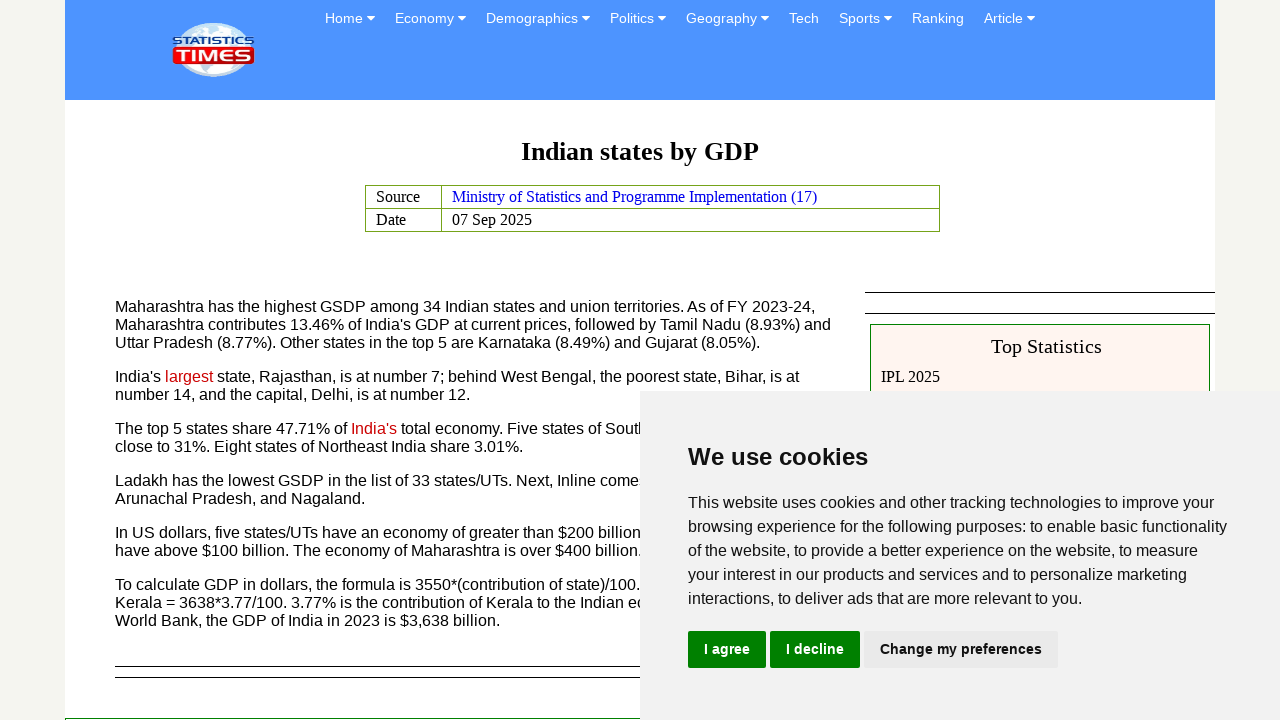